Tests JavaScript prompt dialog functionality by clicking a button to trigger a prompt and entering text into it

Starting URL: http://the-internet.herokuapp.com/javascript_alerts

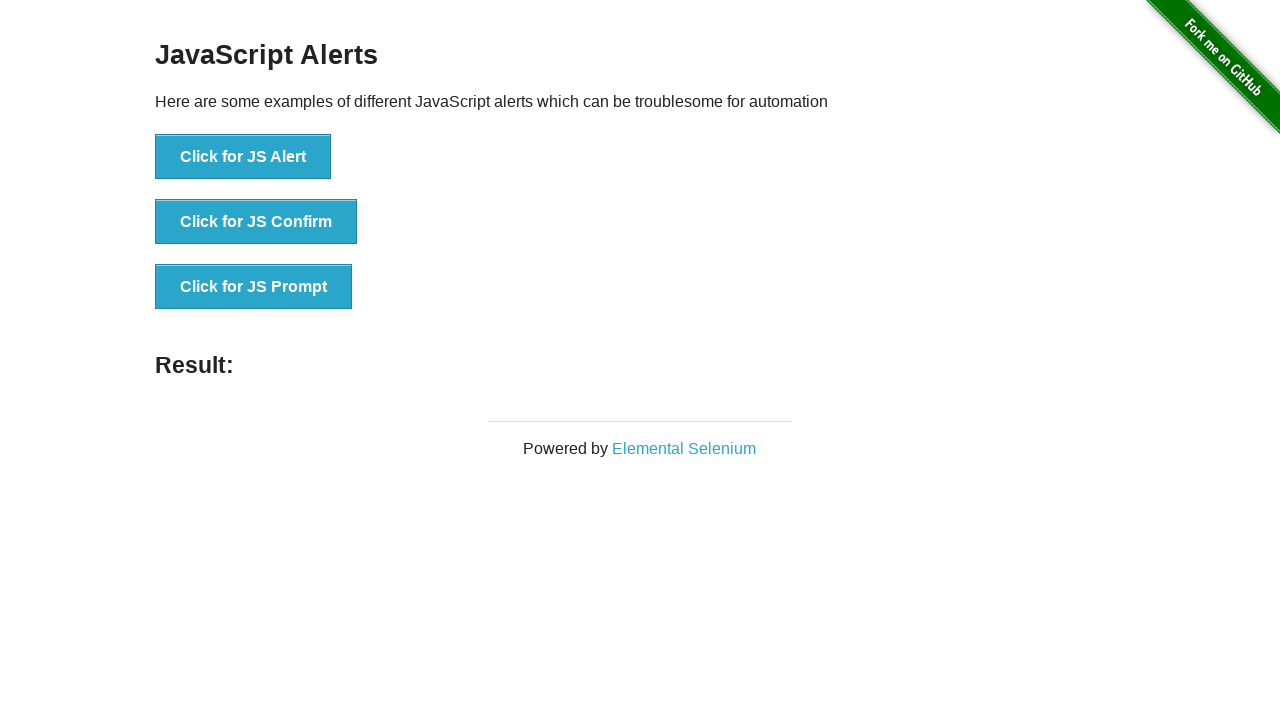

Set up dialog handler to accept prompts with 'Hello world' text
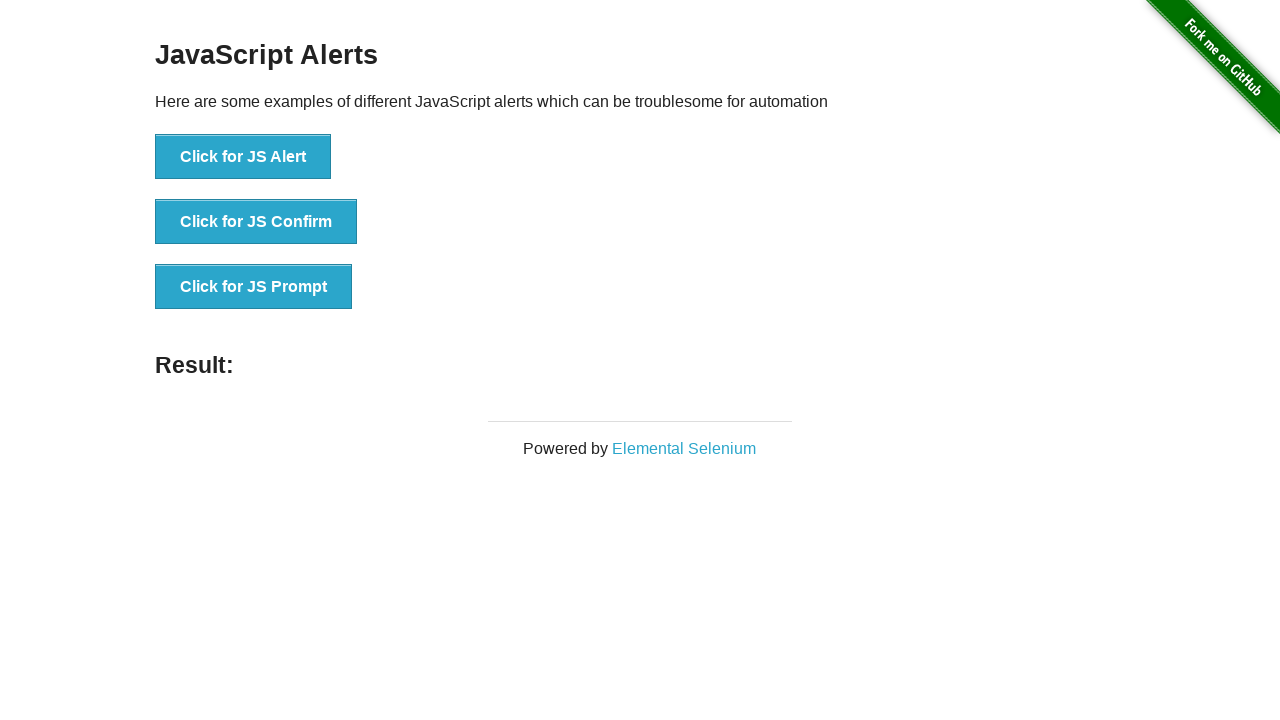

Clicked button to trigger JavaScript prompt dialog at (254, 287) on xpath=//button[contains(text(),'Click for JS Prompt')]
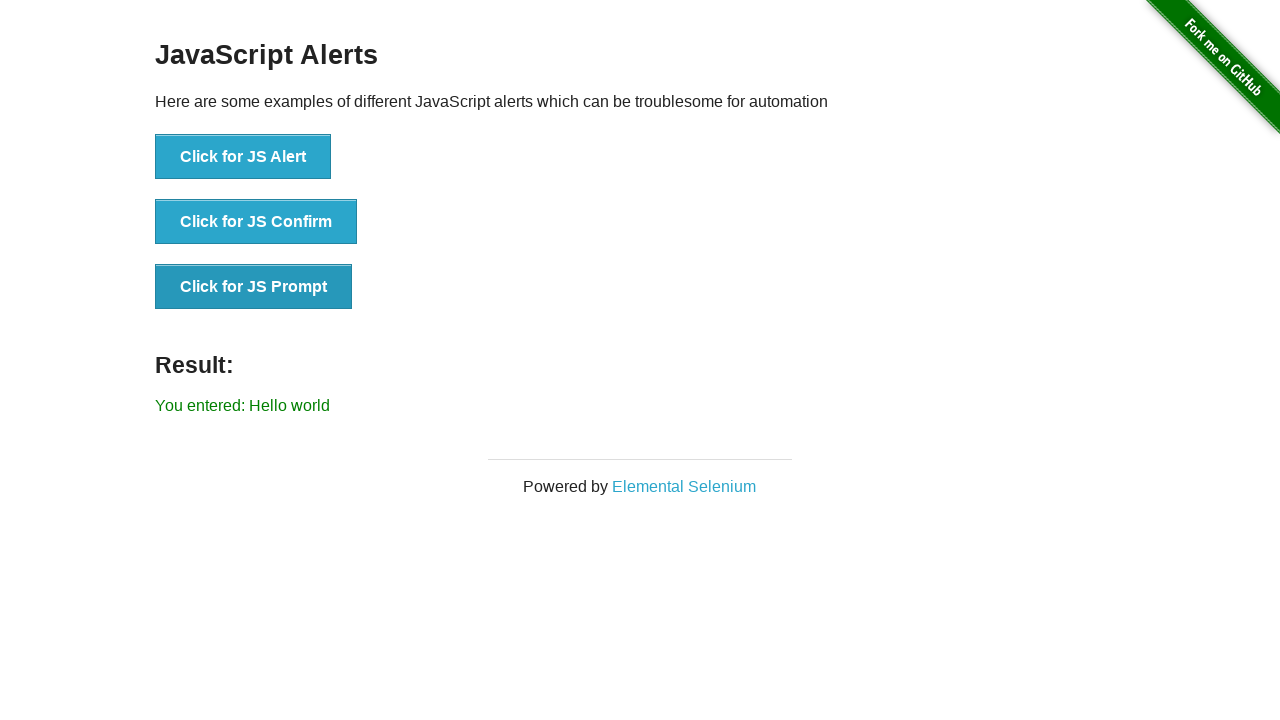

Waited for dialog interaction to complete
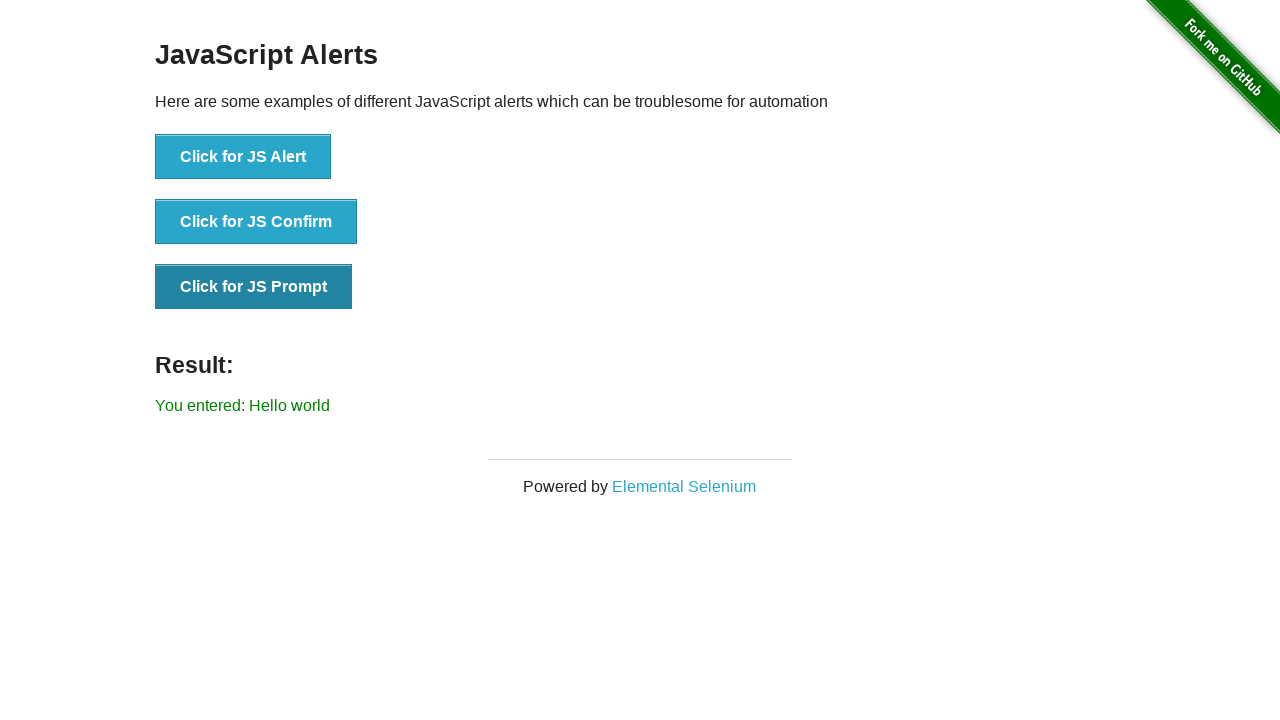

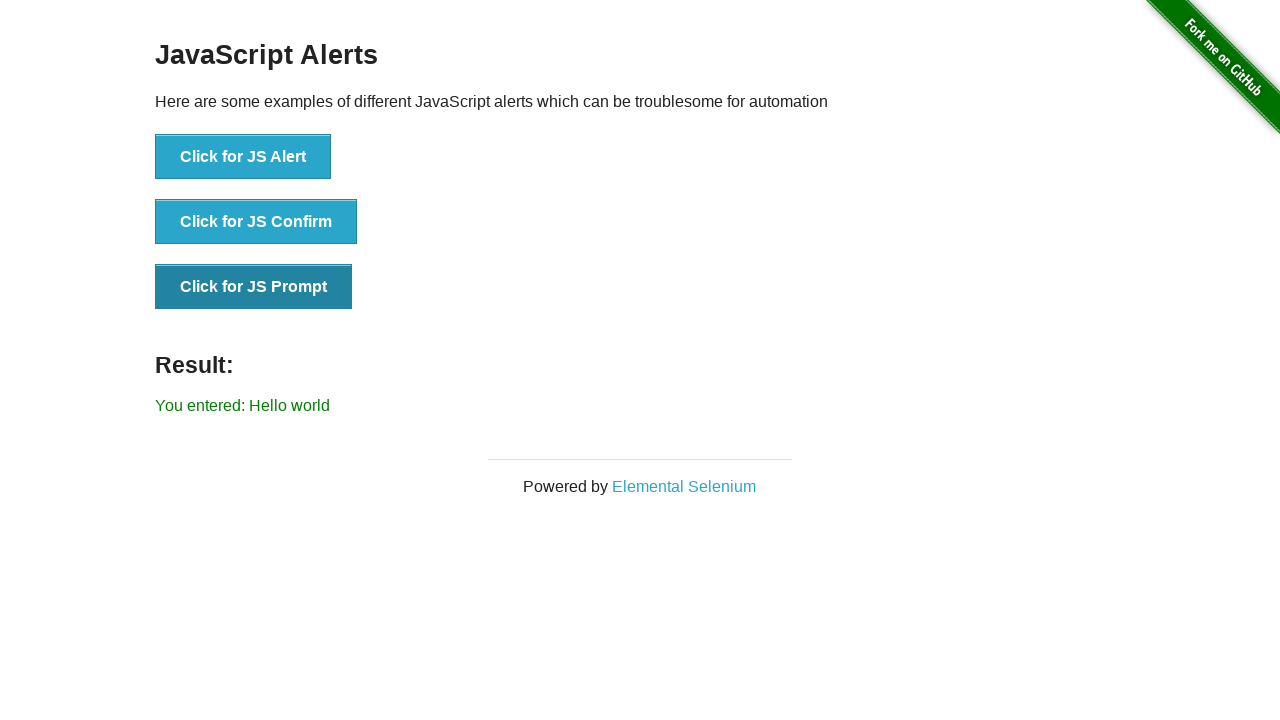